Tests the Python.org search functionality by entering "pycon" as a search query and submitting the form, then verifying results are found.

Starting URL: http://www.python.org

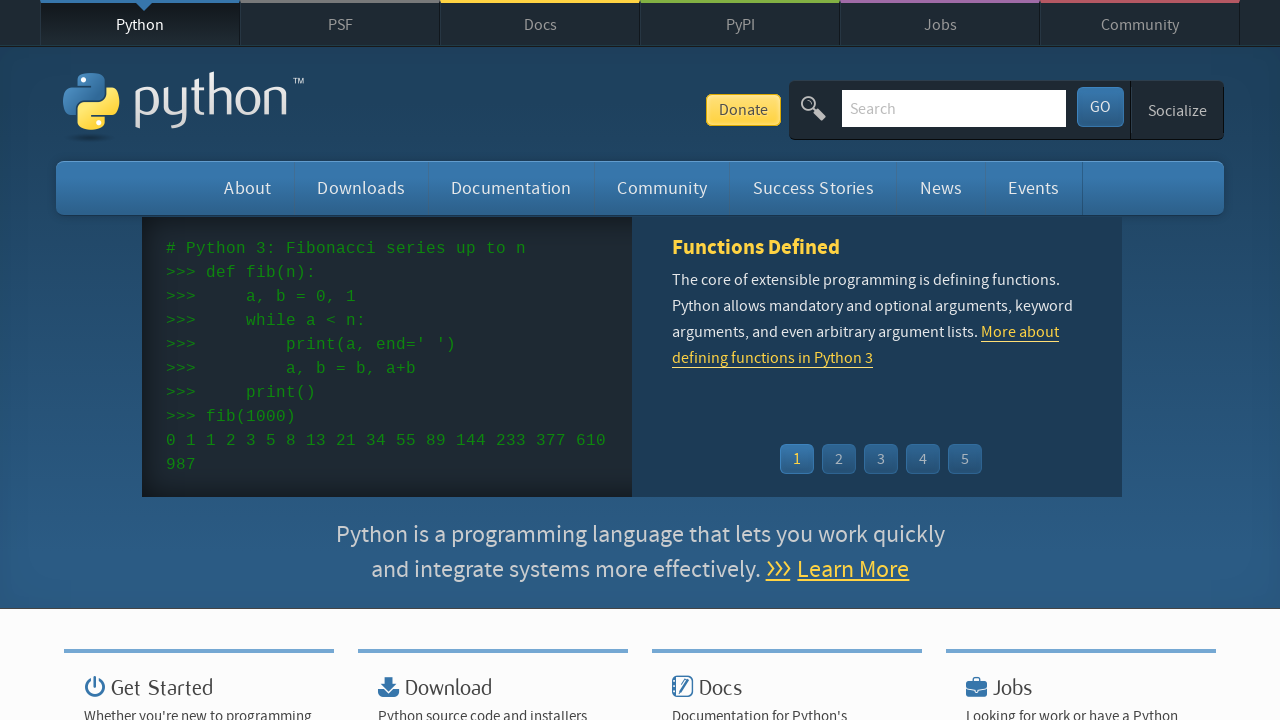

Verified page title contains 'Python'
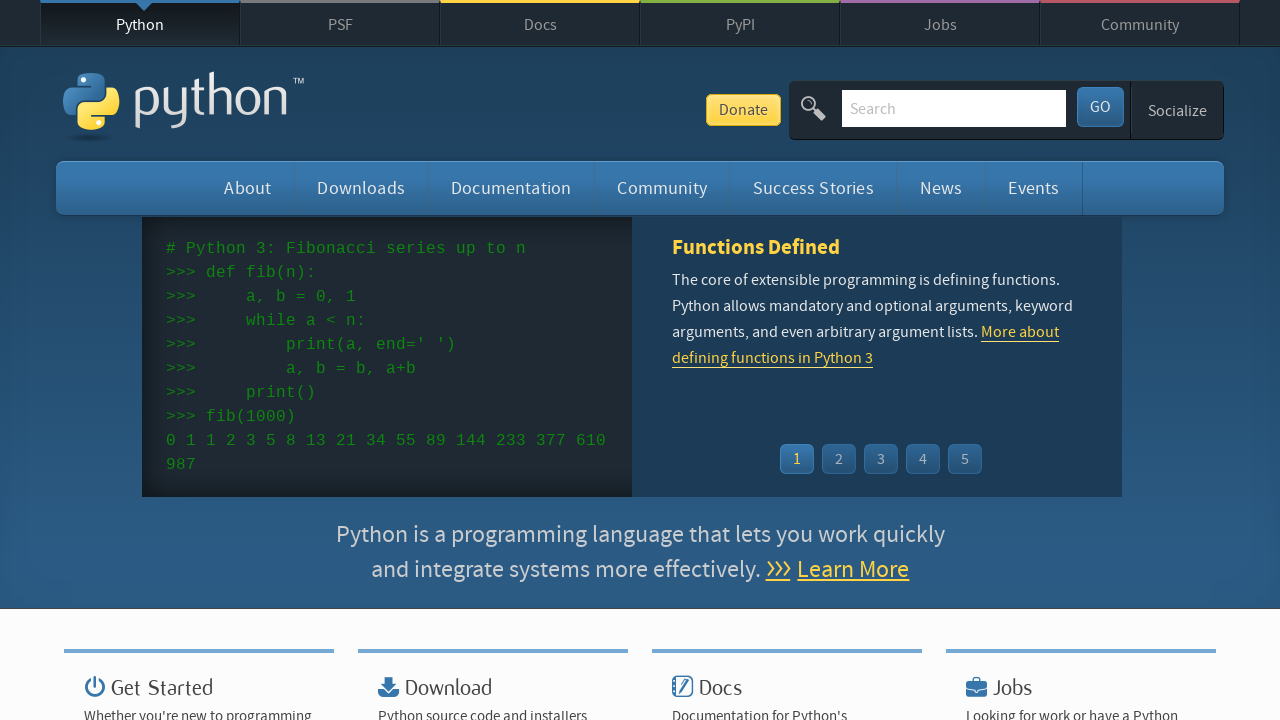

Filled search box with 'pycon' query on input[name='q']
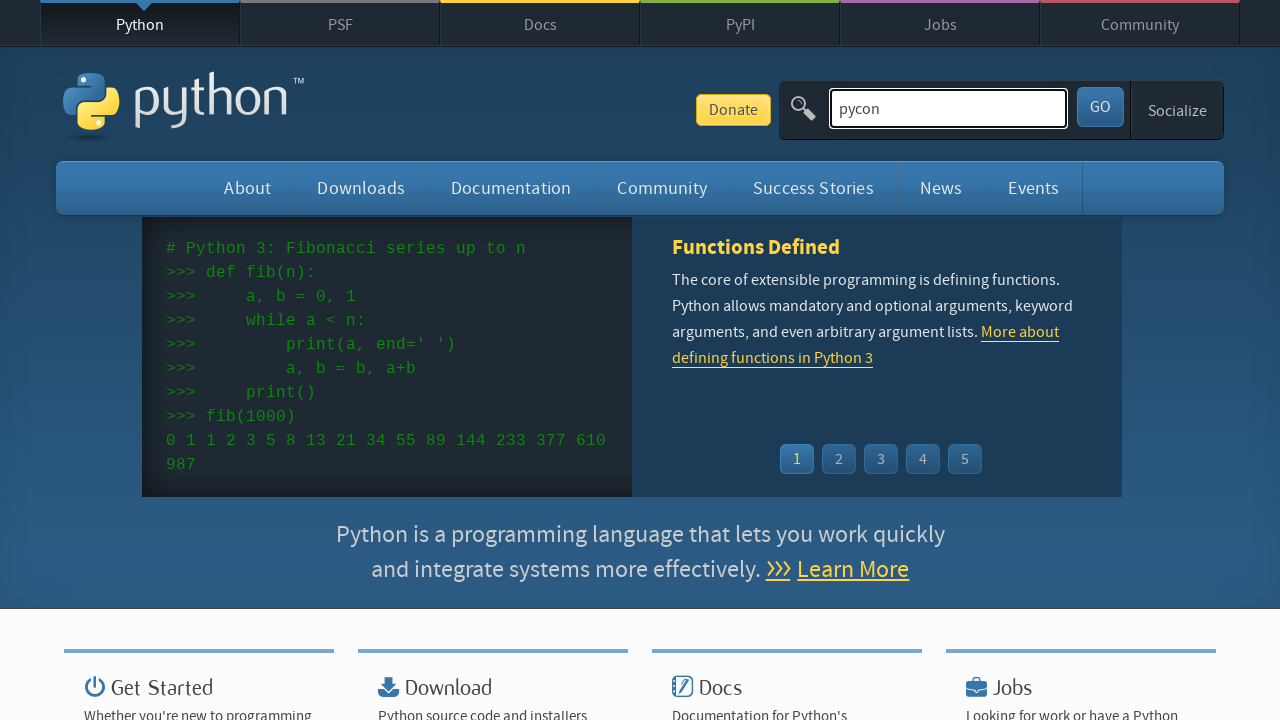

Submitted search form by pressing Enter on input[name='q']
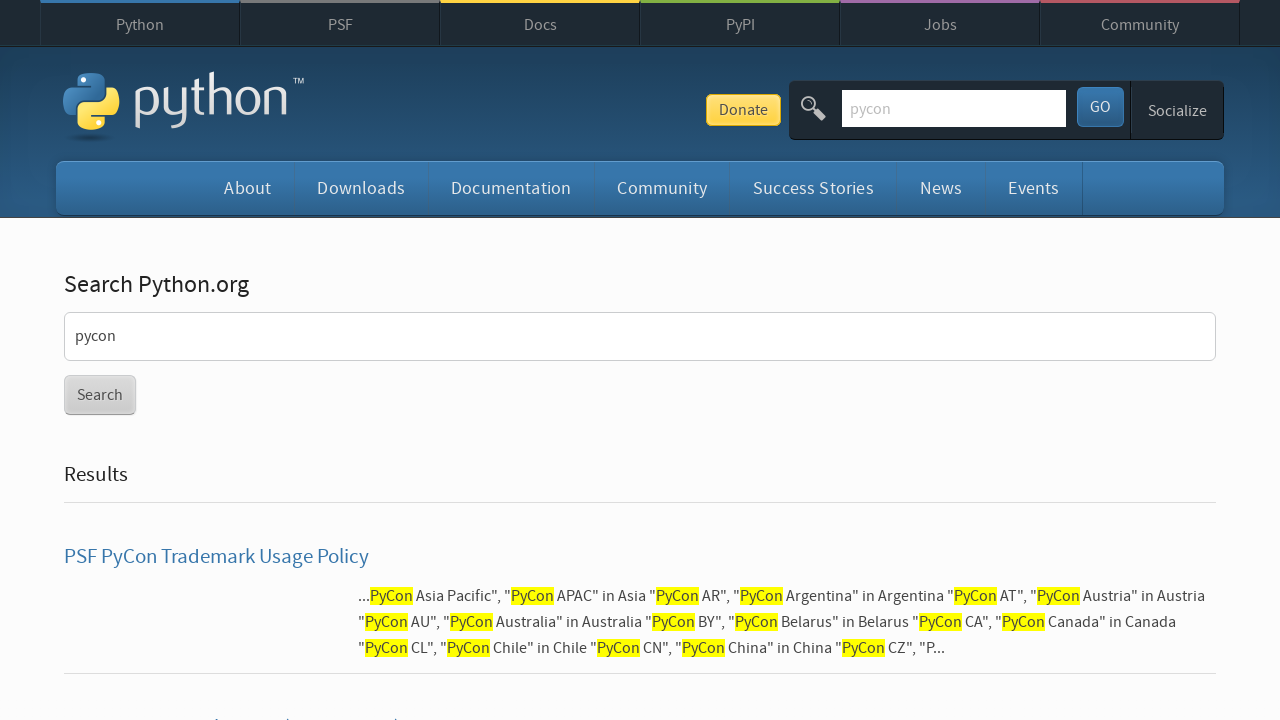

Waited for network idle state after search submission
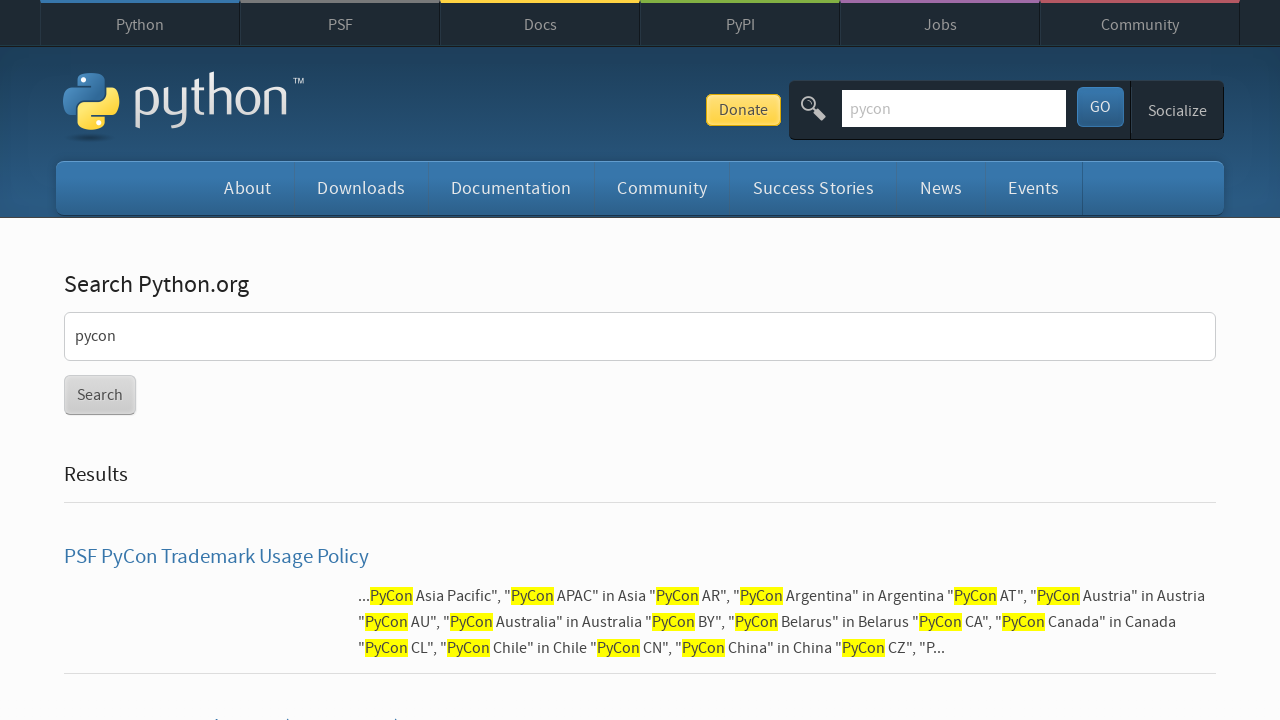

Verified search results were found (no 'No results found' message)
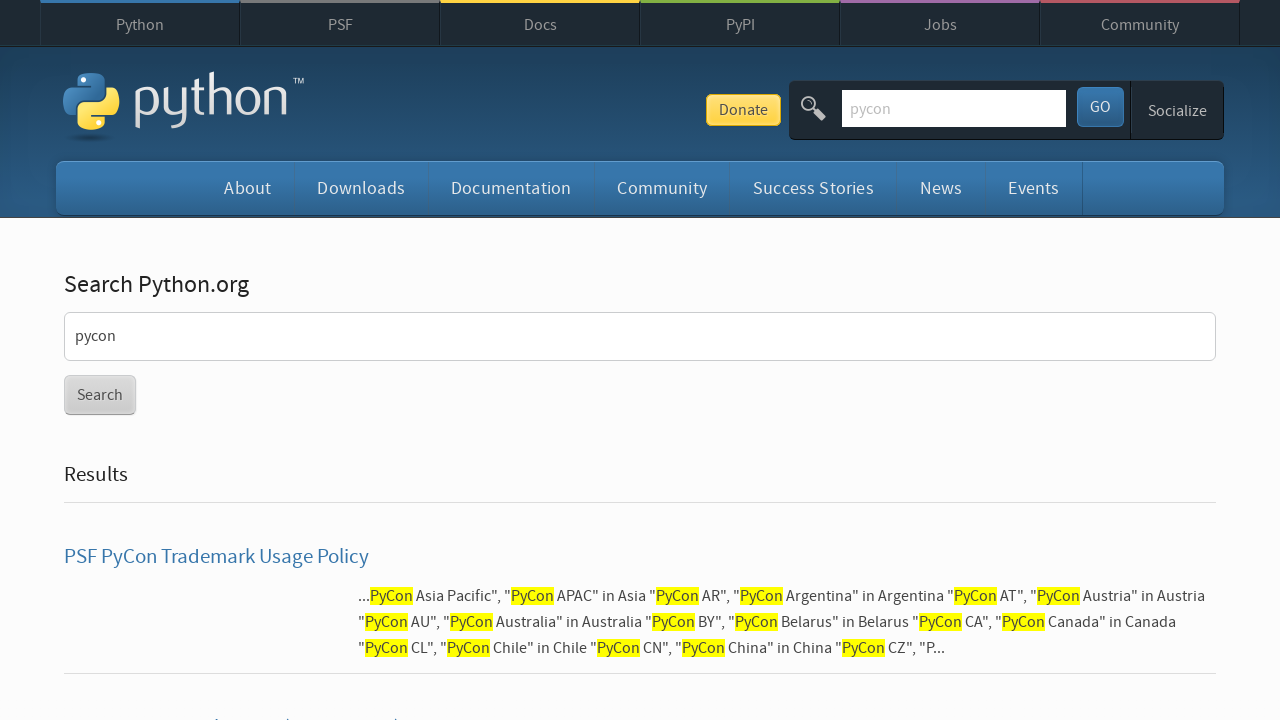

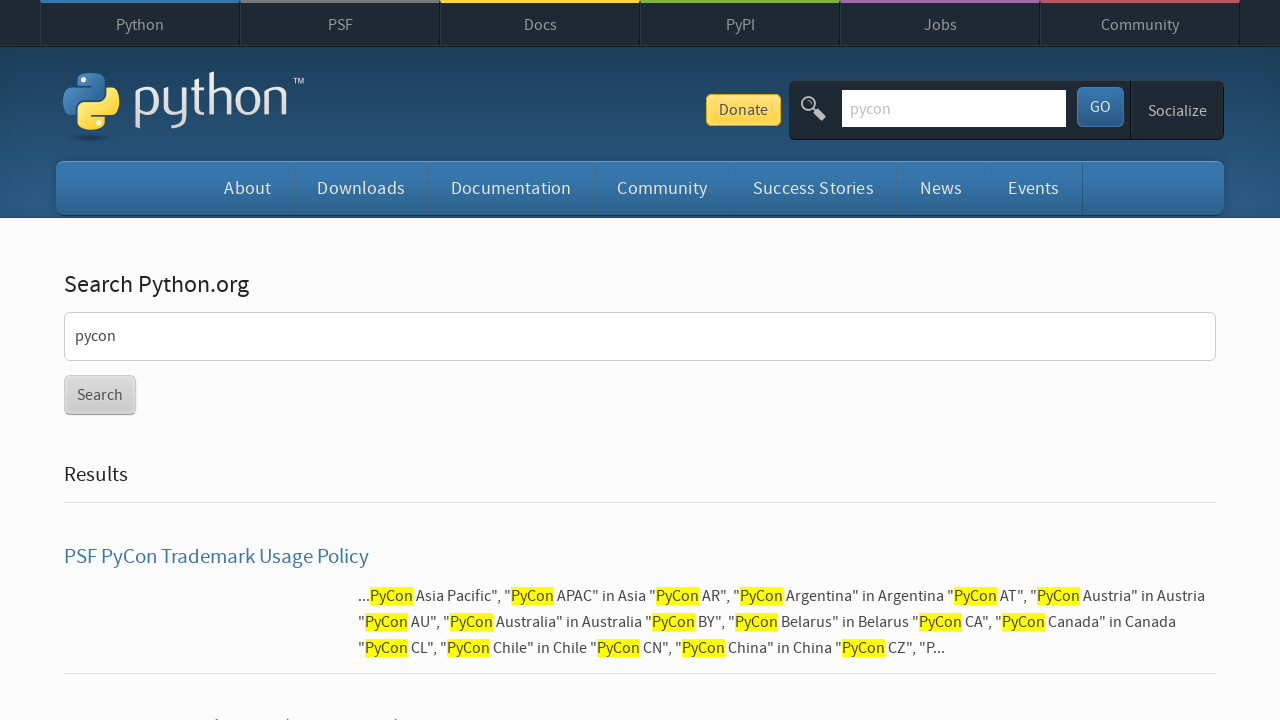